Navigates to Applitools demo page and clicks the log-in button to proceed to the app page. This is a public demo site that doesn't require actual credentials.

Starting URL: https://demo.applitools.com

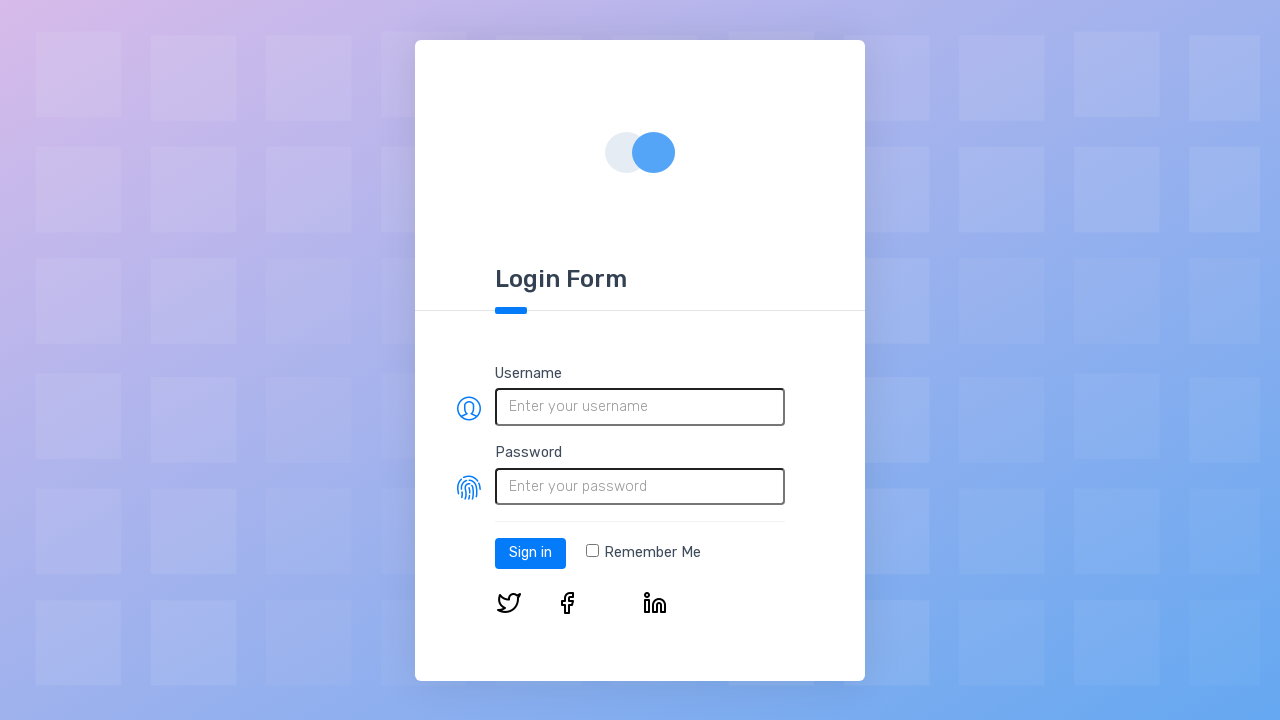

Applitools demo home page loaded and log-in button is visible
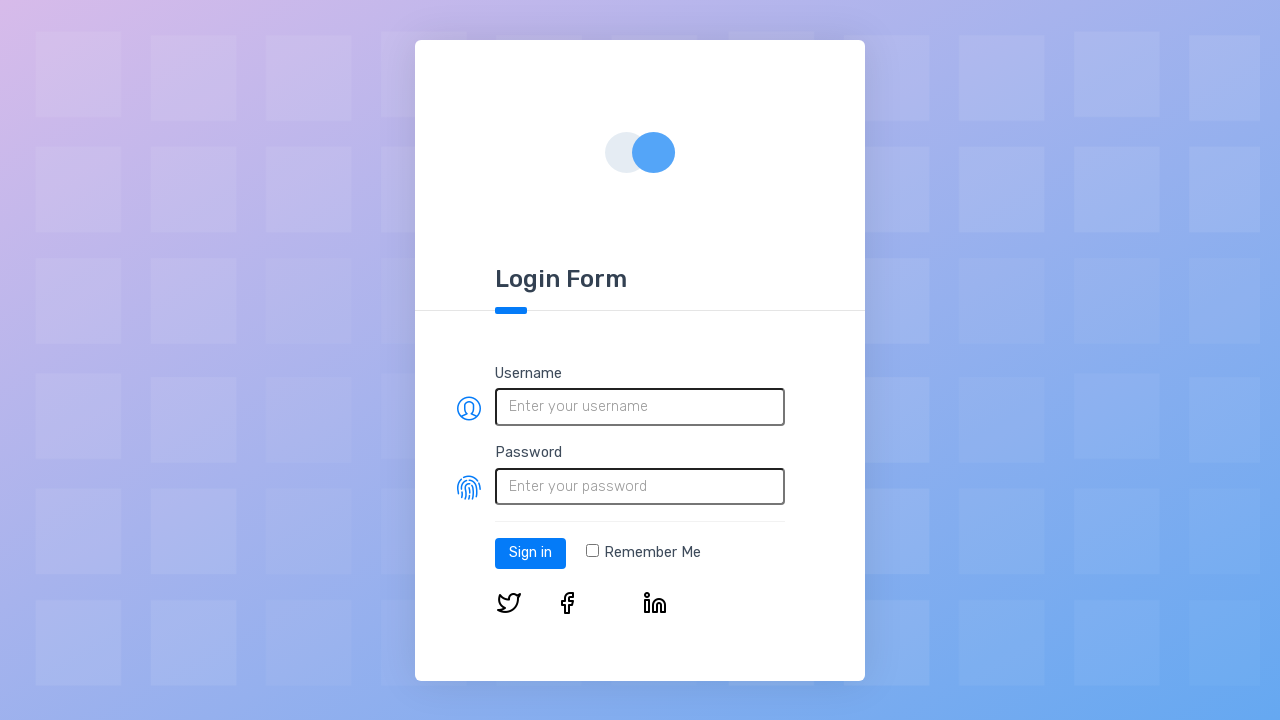

Clicked the log-in button to proceed to the app page at (530, 553) on #log-in
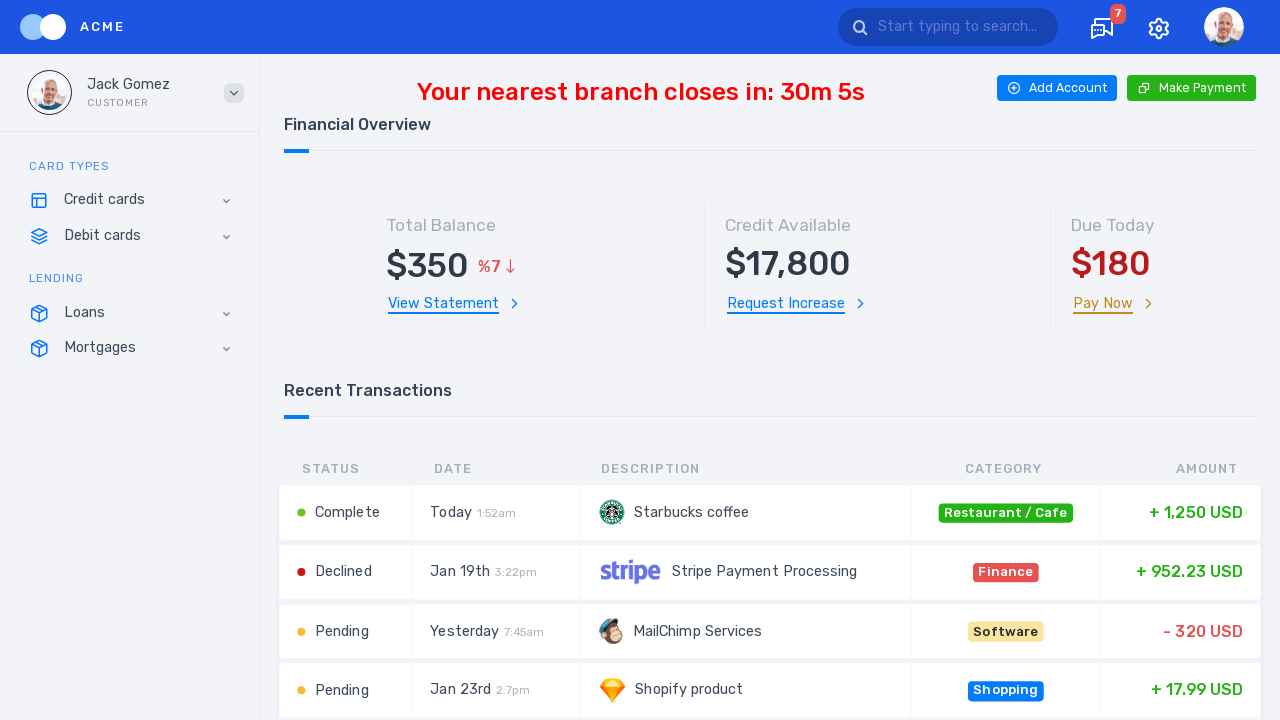

App page loaded successfully after log-in
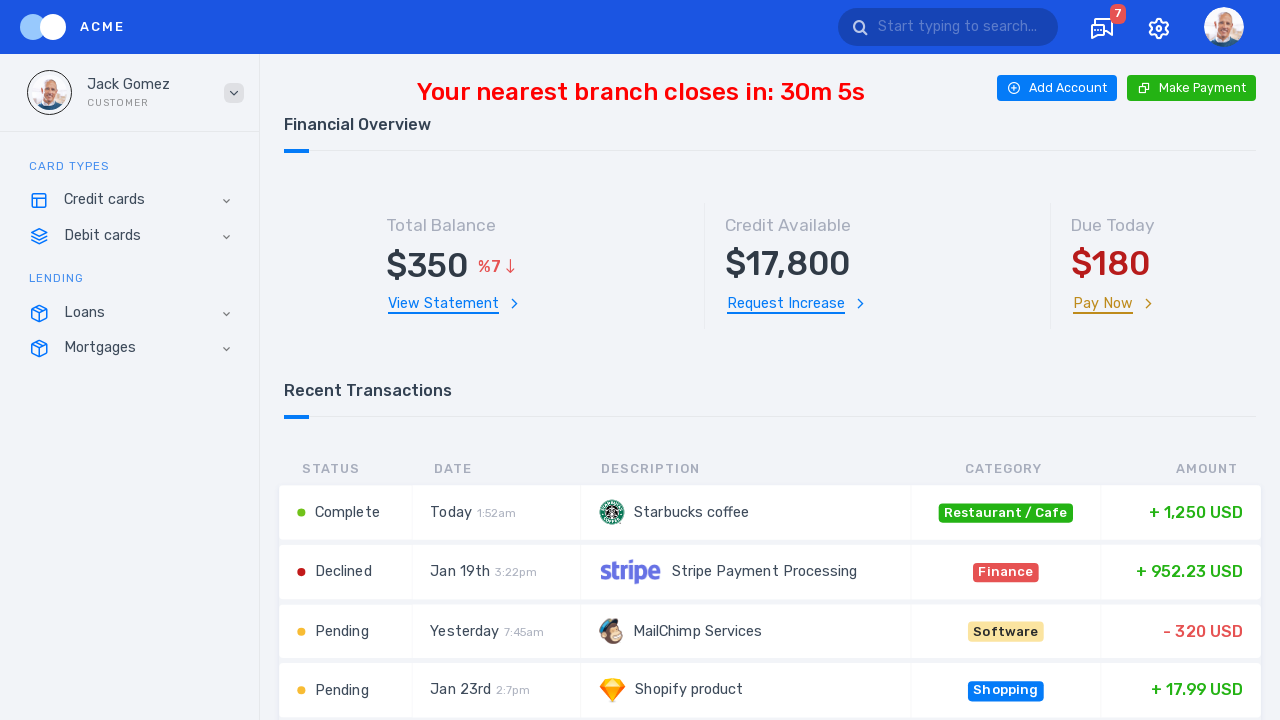

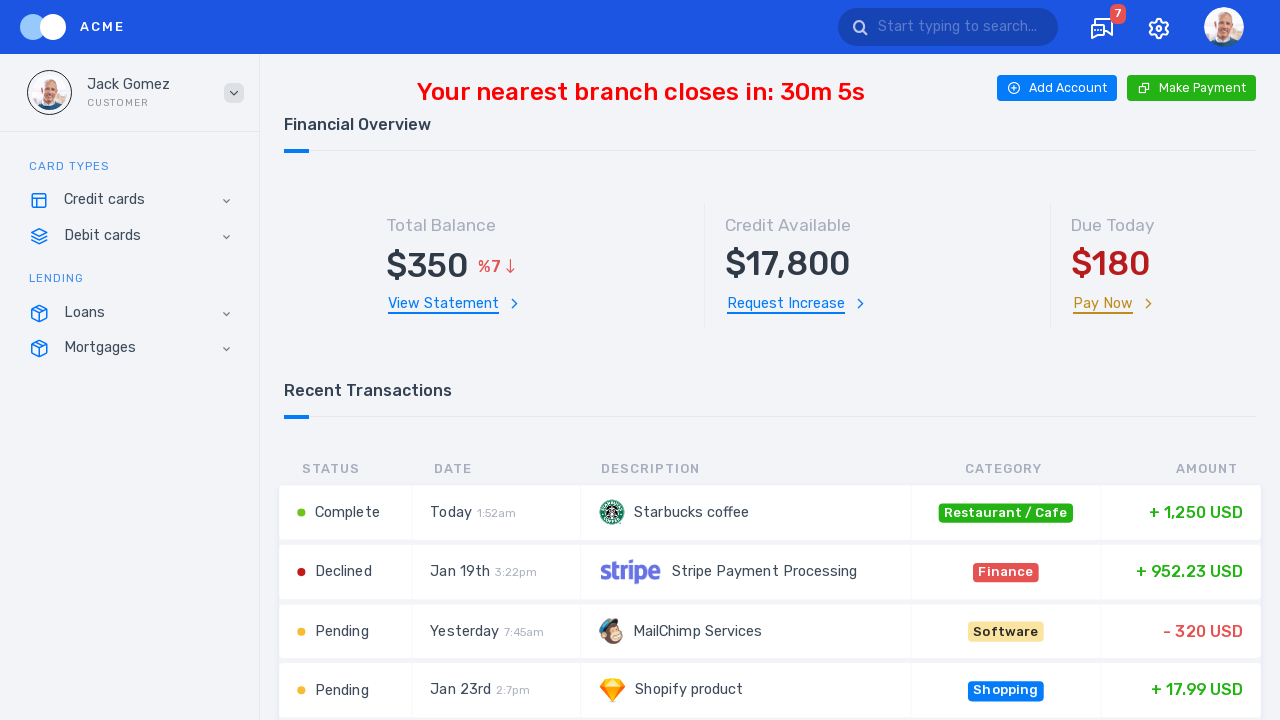